Clicks on the Offers link and verifies that a login button is displayed for unauthenticated users

Starting URL: https://www.bstackdemo.com/

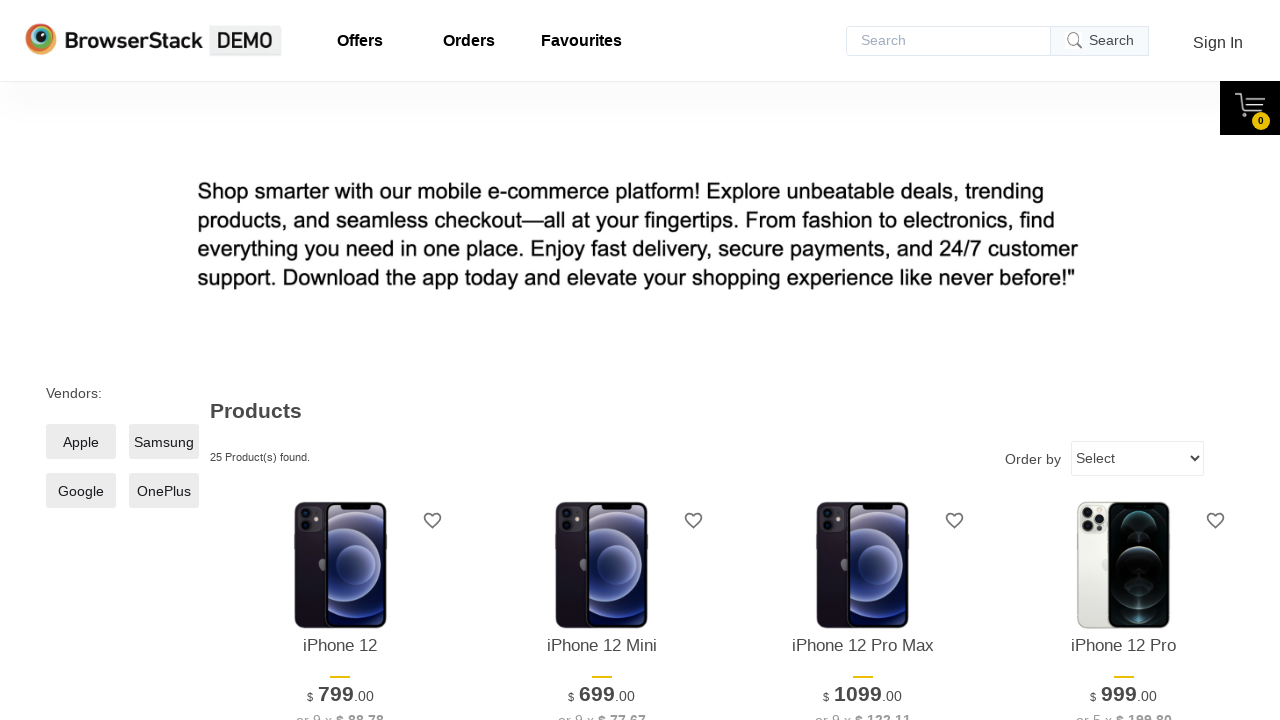

Clicked on the Offers link at (360, 41) on a#offers
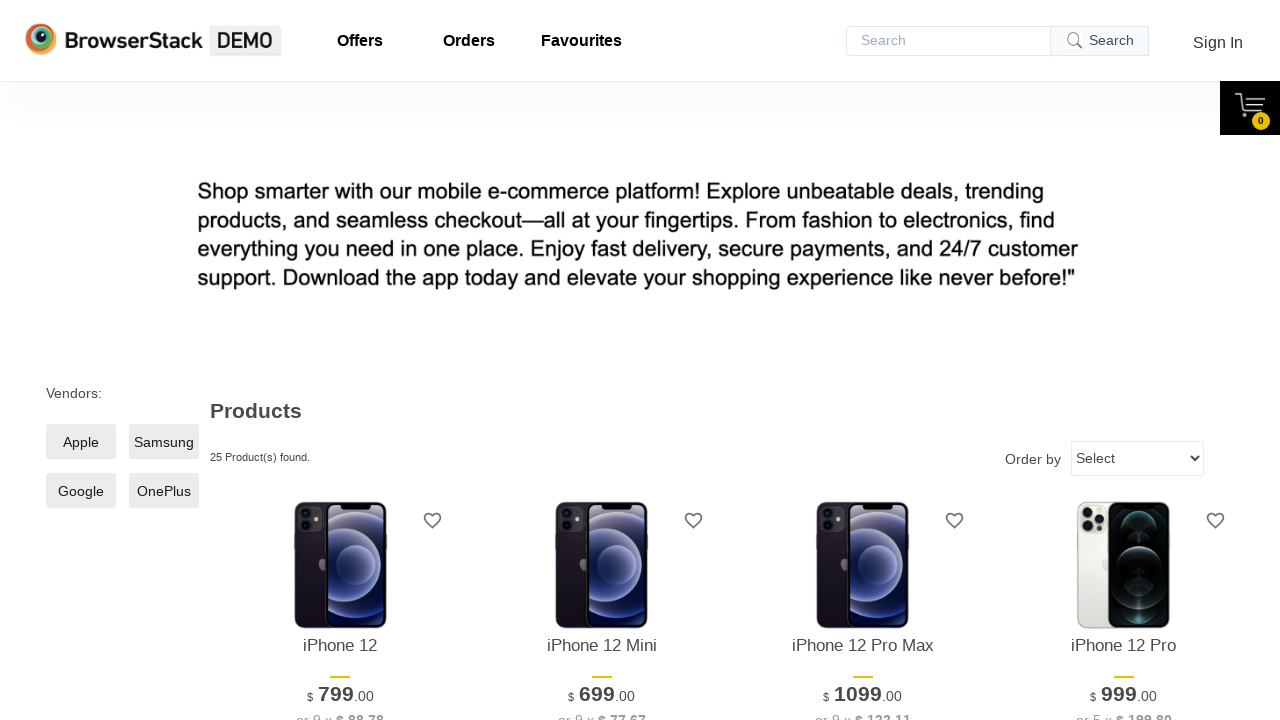

Login button appeared on the page
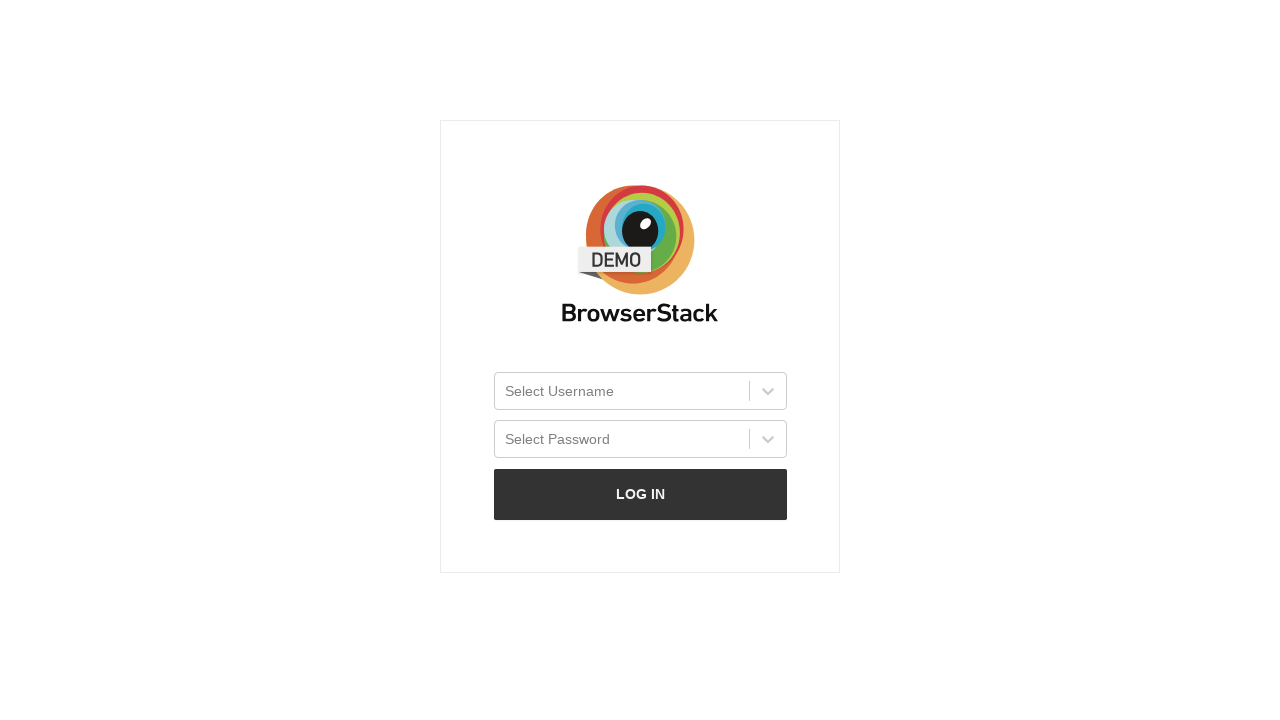

Verified that login button is visible for unauthenticated user
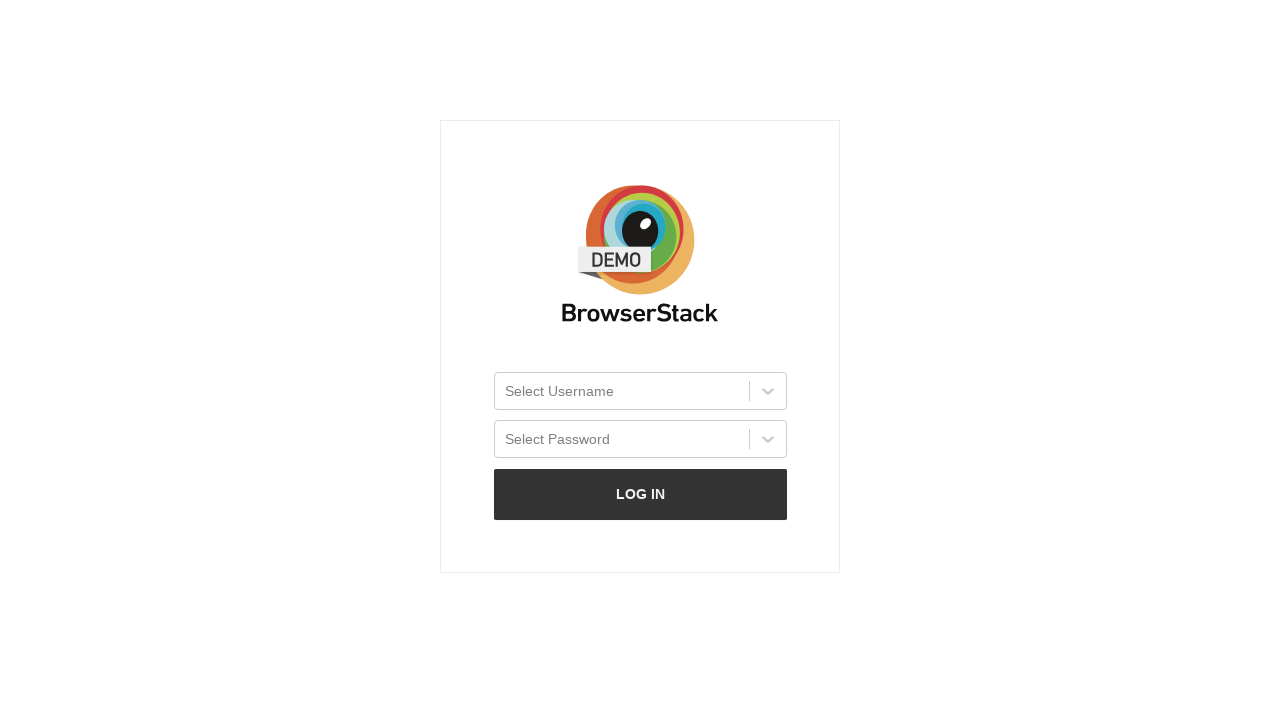

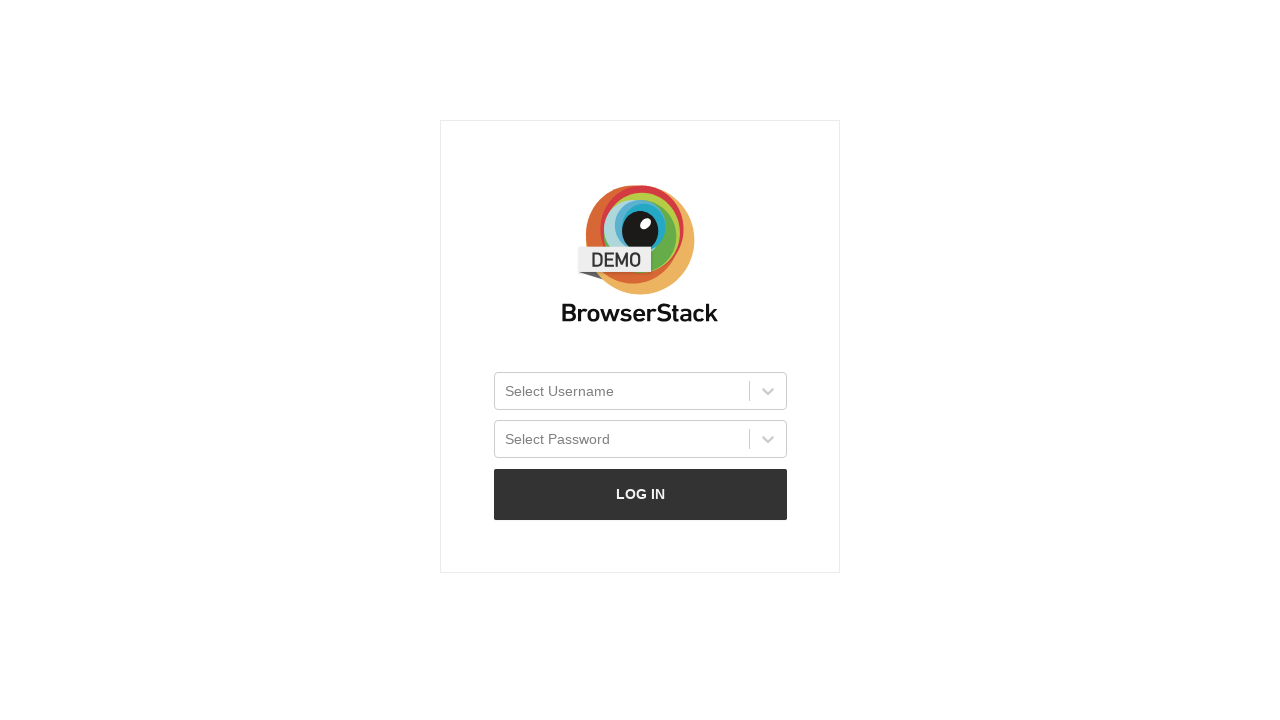